Navigates to the Demoblaze e-commerce demo site, clicks on the Laptops category, and then selects the Sony Vaio i5 laptop product to view its details.

Starting URL: https://www.demoblaze.com/index.html

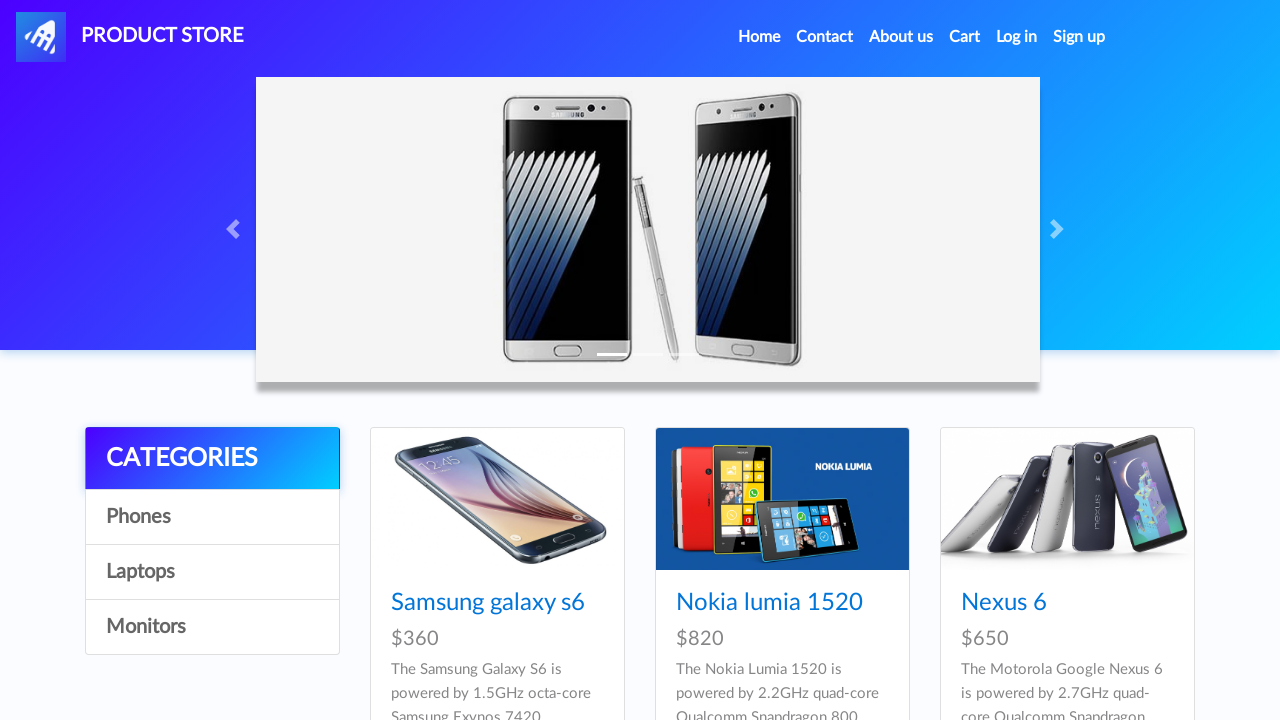

Clicked on Laptops category at (212, 572) on a:has-text('Laptops')
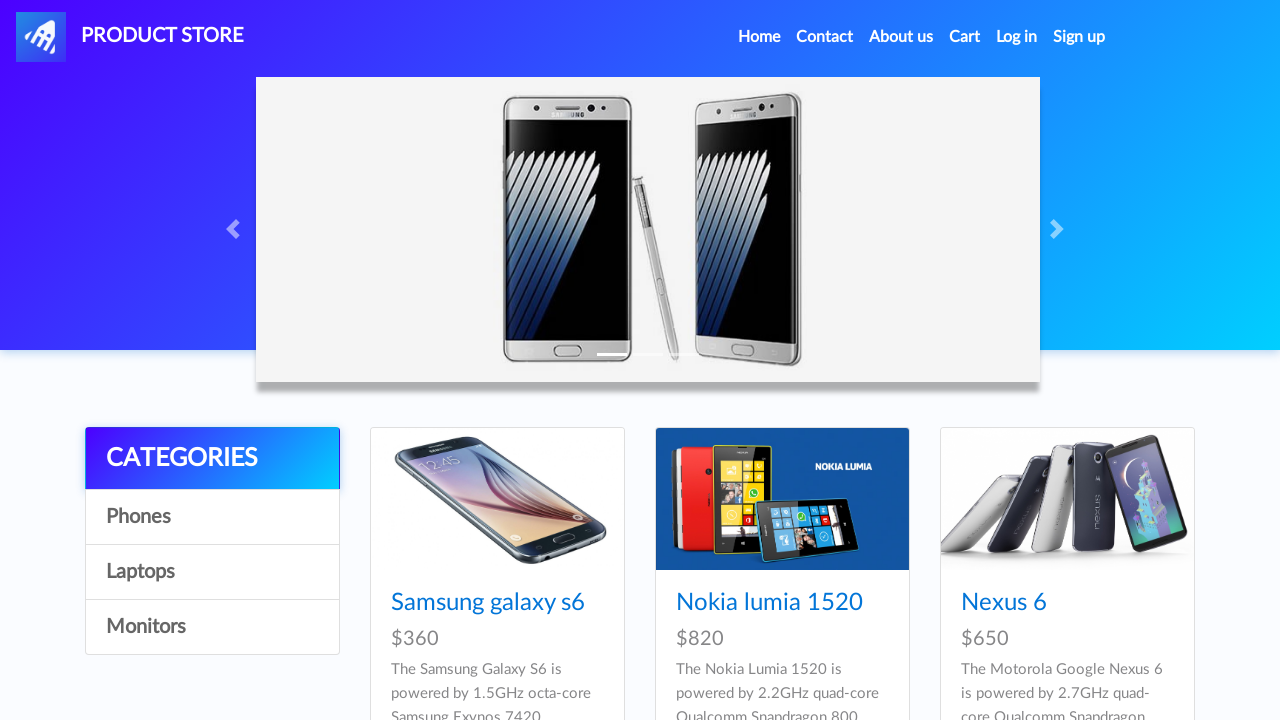

Waited for products to load
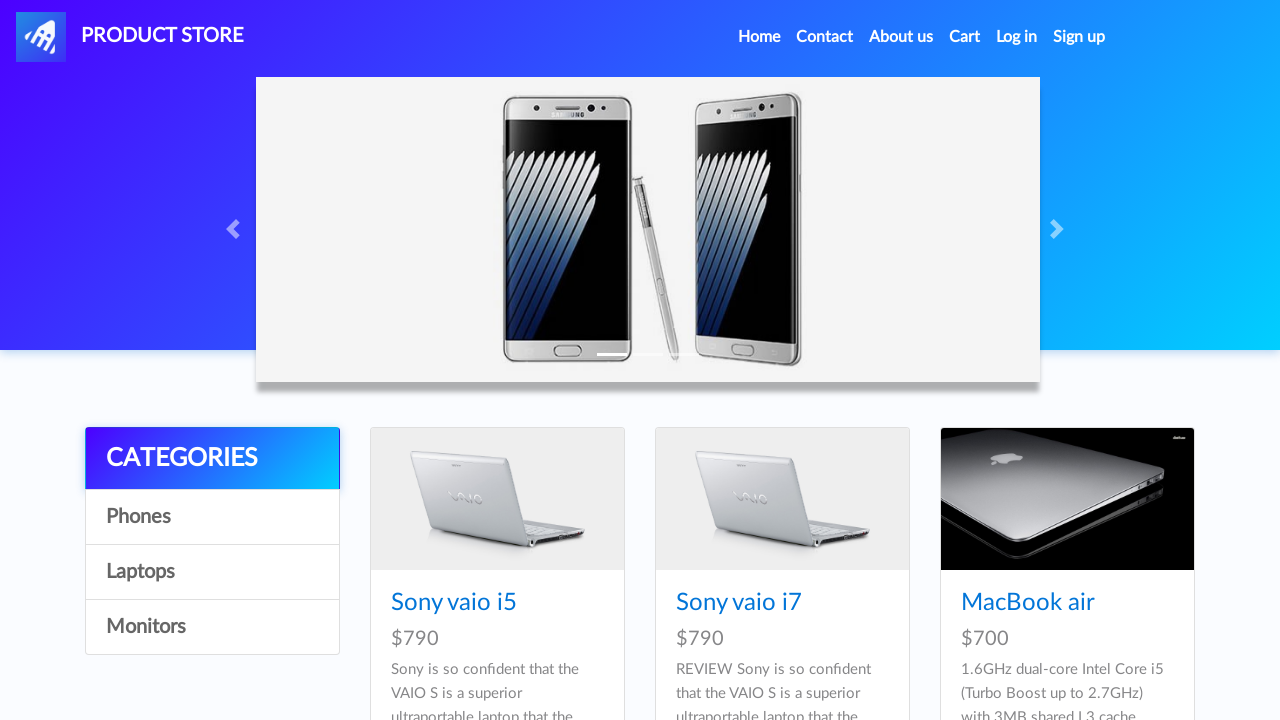

Clicked on Sony Vaio i5 laptop product at (454, 603) on a:has-text('Sony vaio i5')
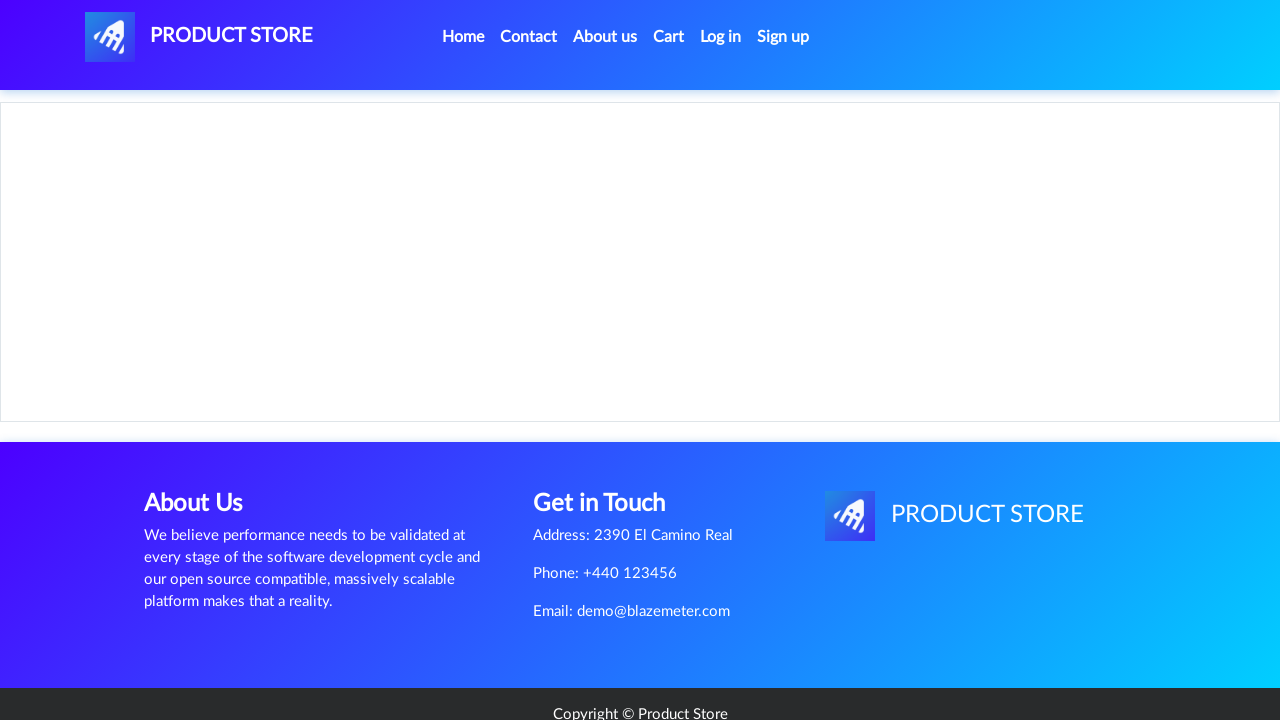

Product details page loaded
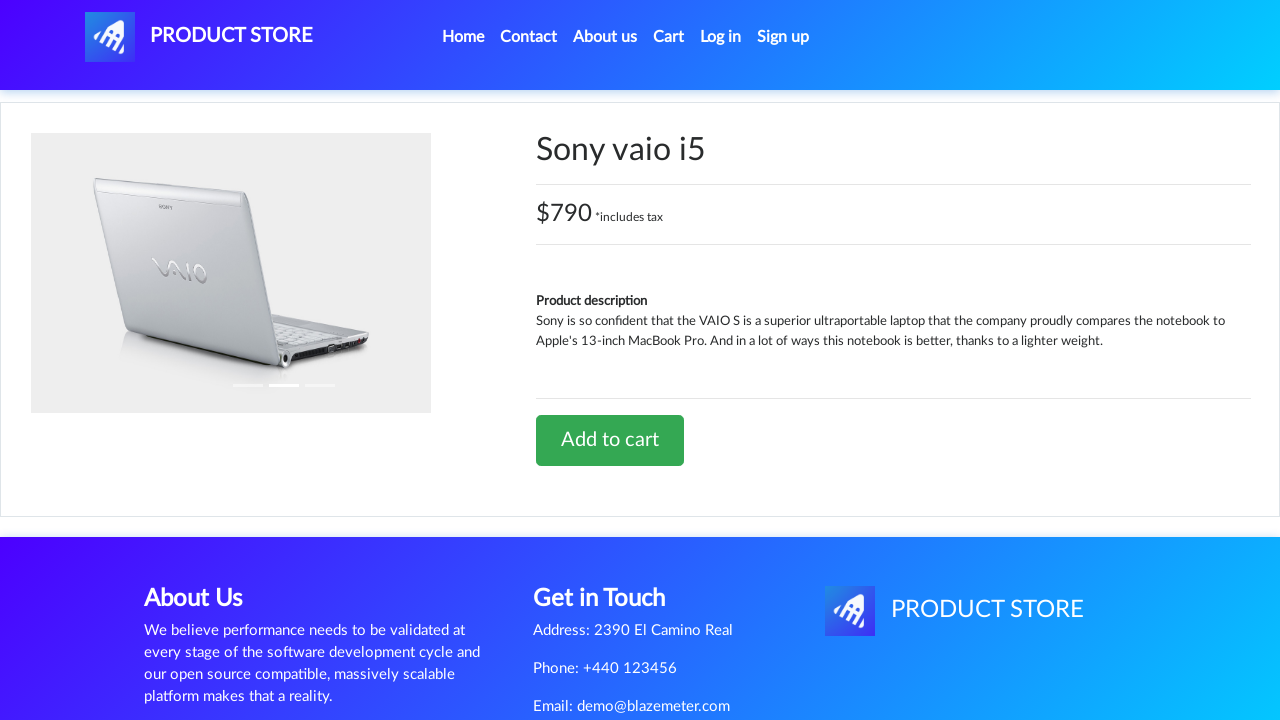

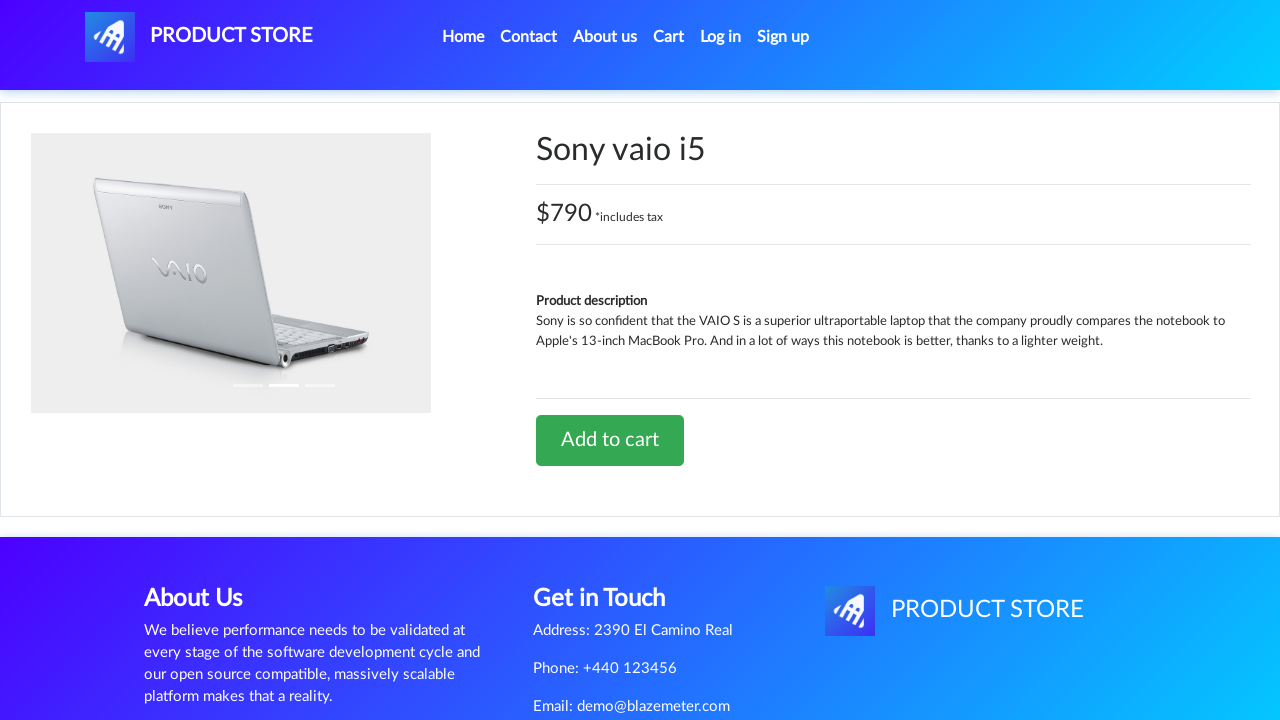